Tests that entered text is trimmed when editing a todo item

Starting URL: https://demo.playwright.dev/todomvc

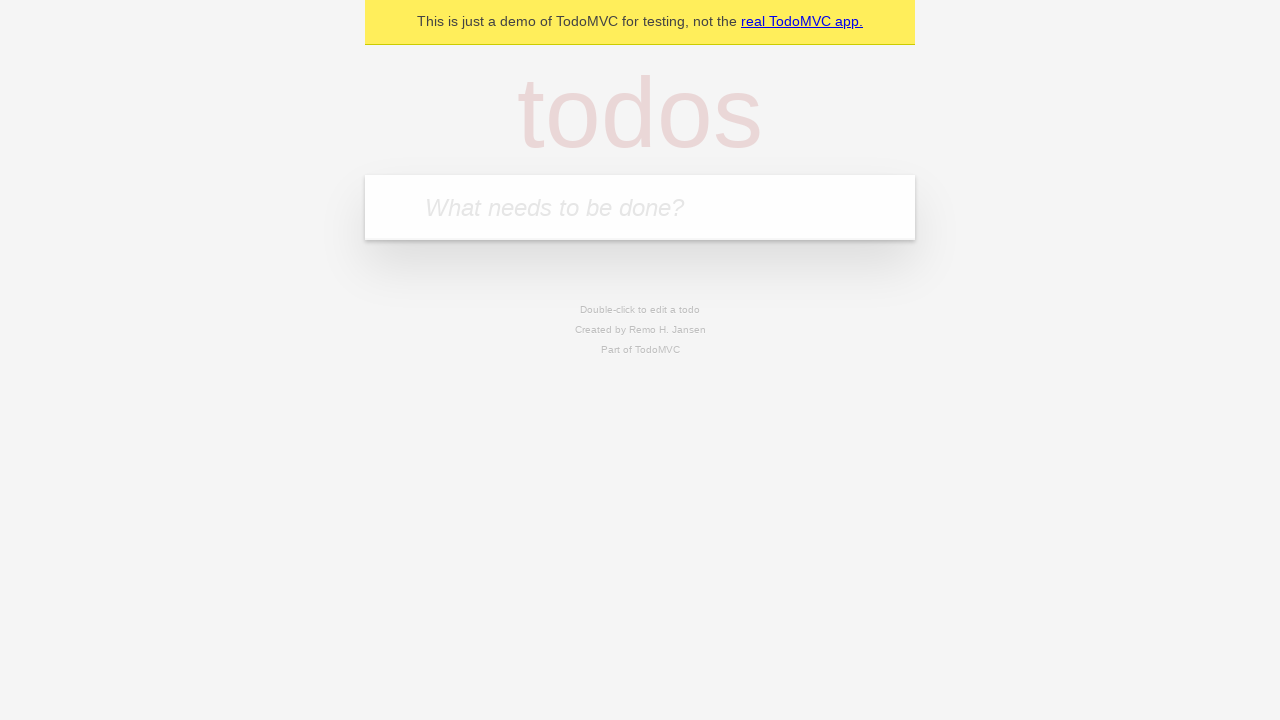

Filled todo input with 'buy some cheese' on internal:attr=[placeholder="What needs to be done?"i]
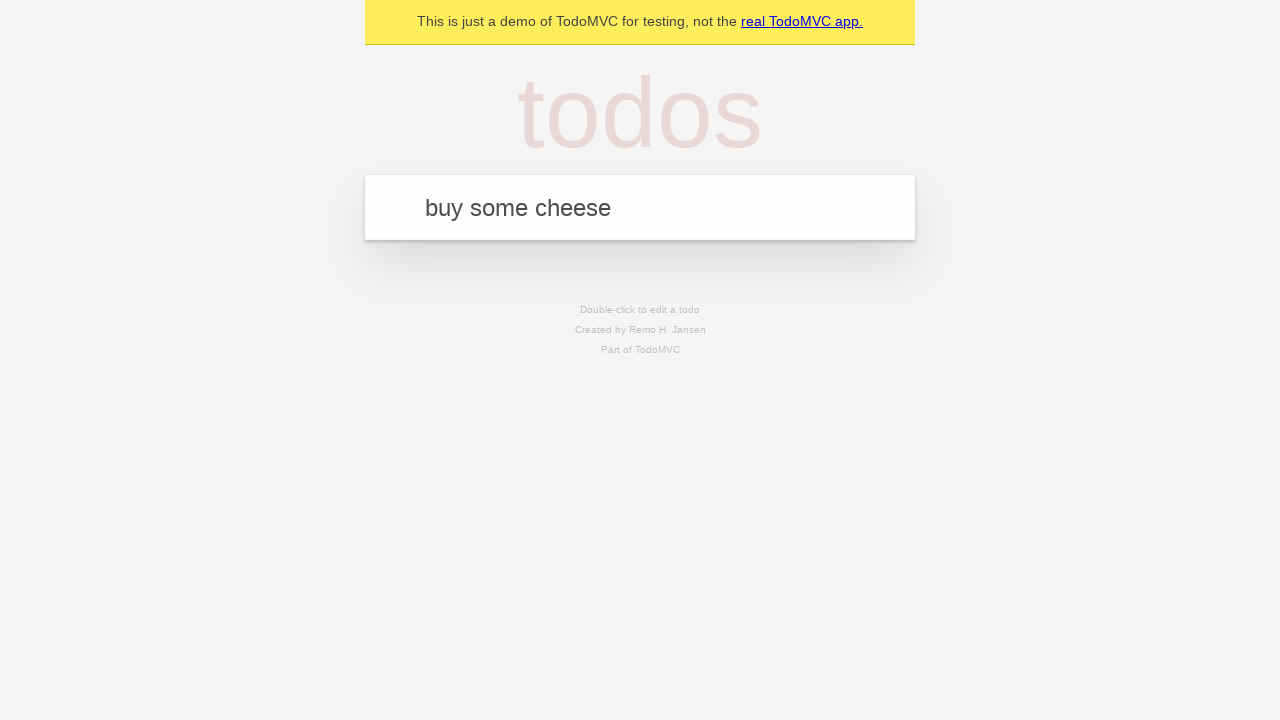

Pressed Enter to create first todo on internal:attr=[placeholder="What needs to be done?"i]
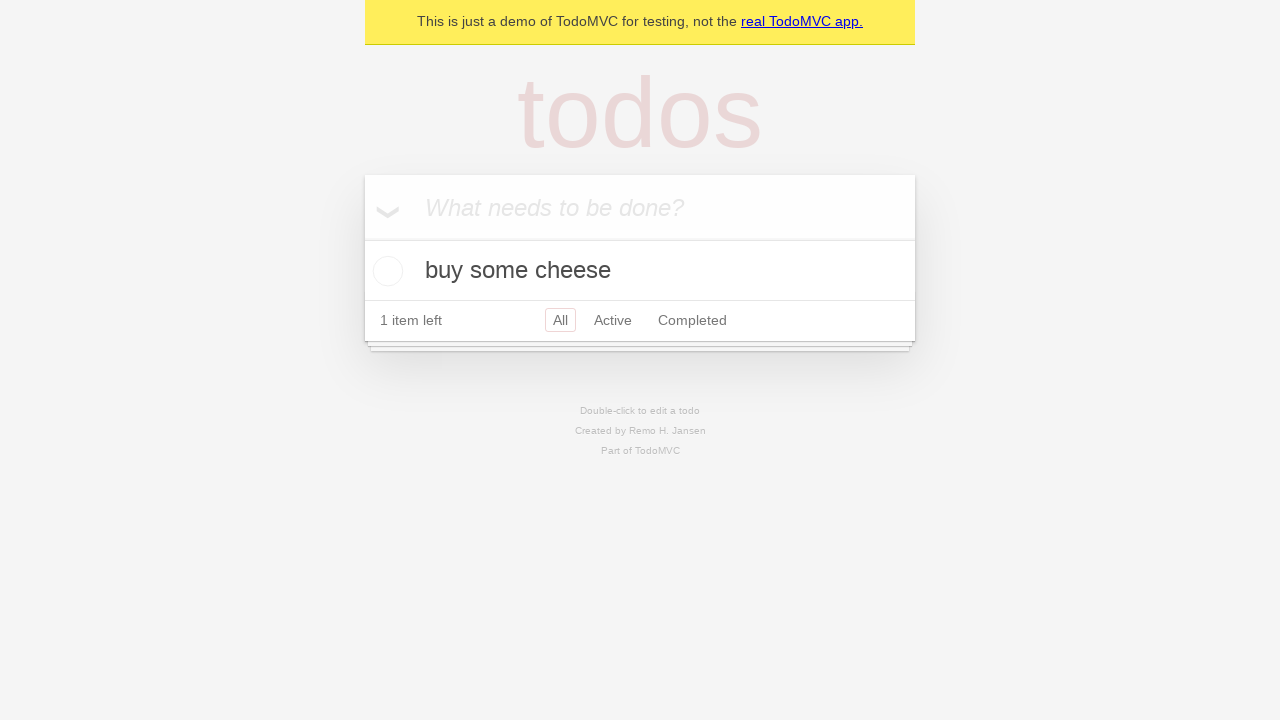

Filled todo input with 'feed the cat' on internal:attr=[placeholder="What needs to be done?"i]
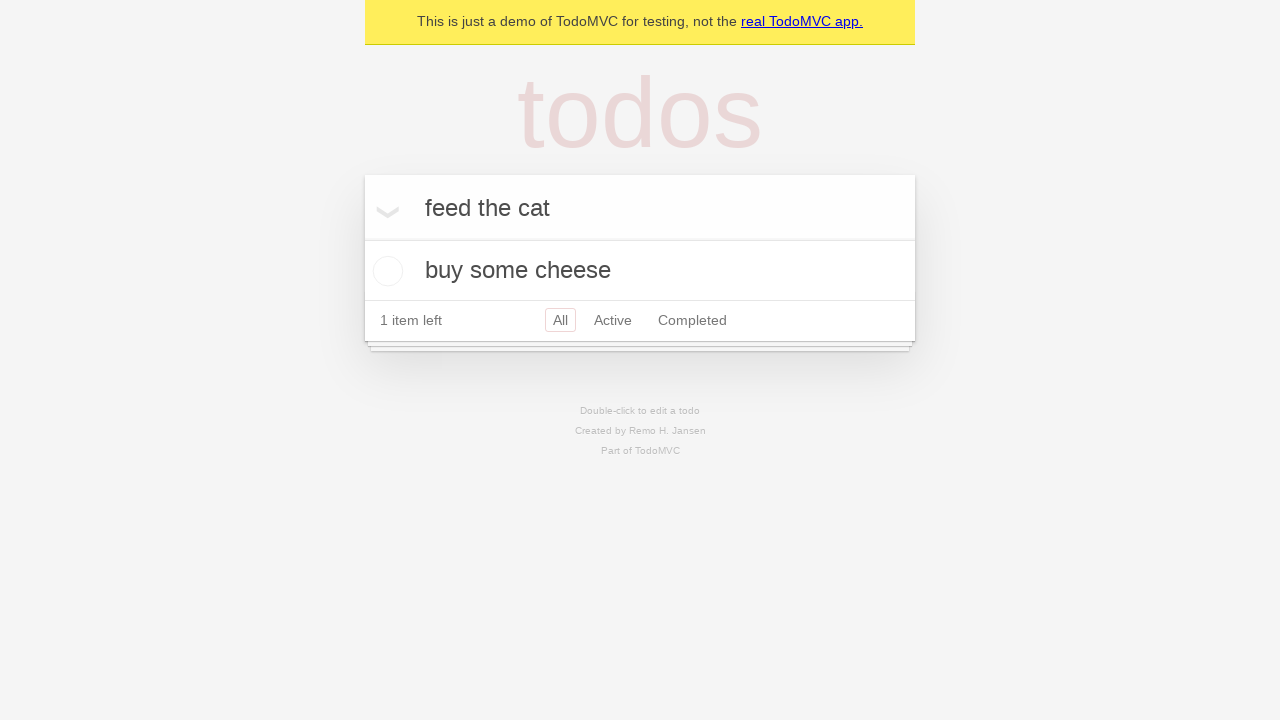

Pressed Enter to create second todo on internal:attr=[placeholder="What needs to be done?"i]
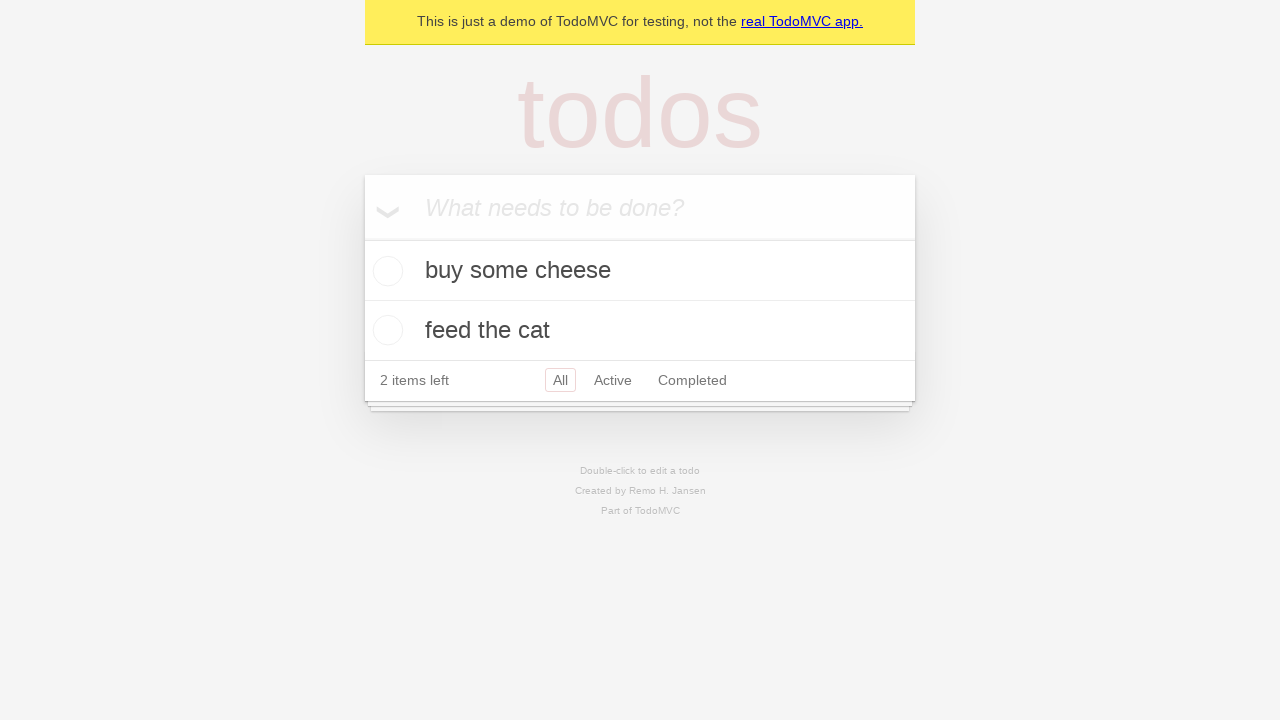

Filled todo input with 'book a doctors appointment' on internal:attr=[placeholder="What needs to be done?"i]
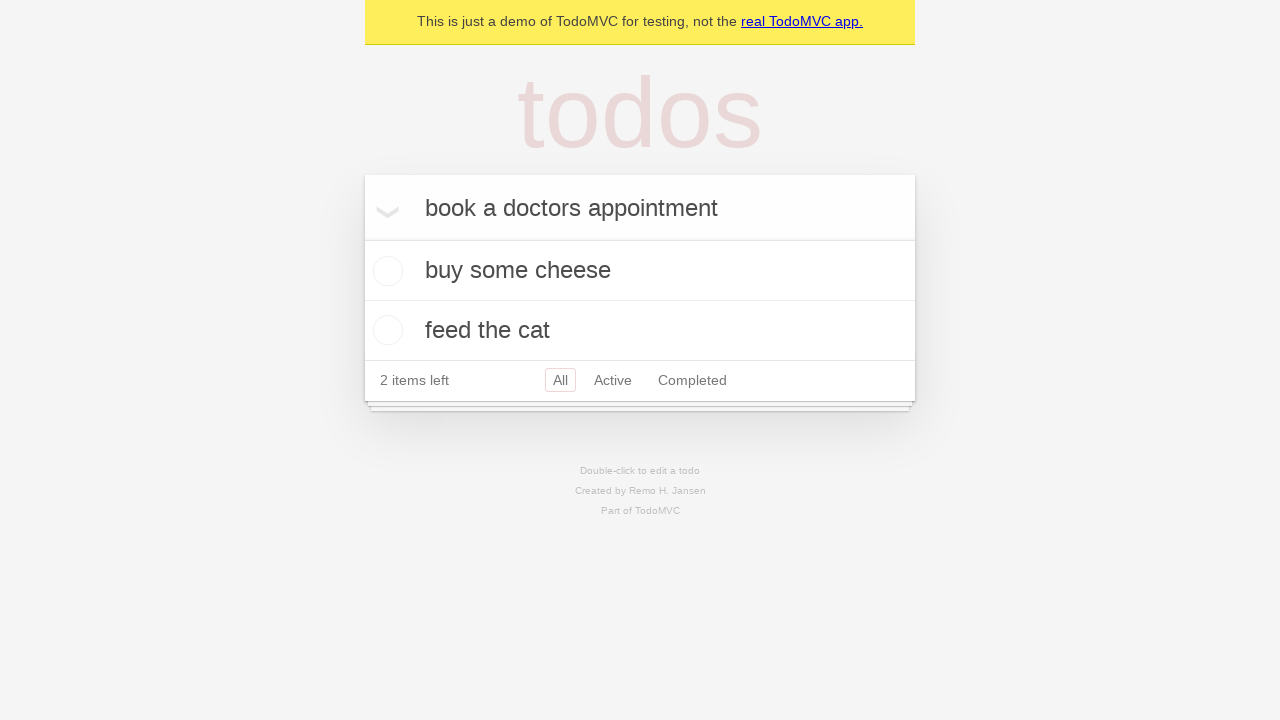

Pressed Enter to create third todo on internal:attr=[placeholder="What needs to be done?"i]
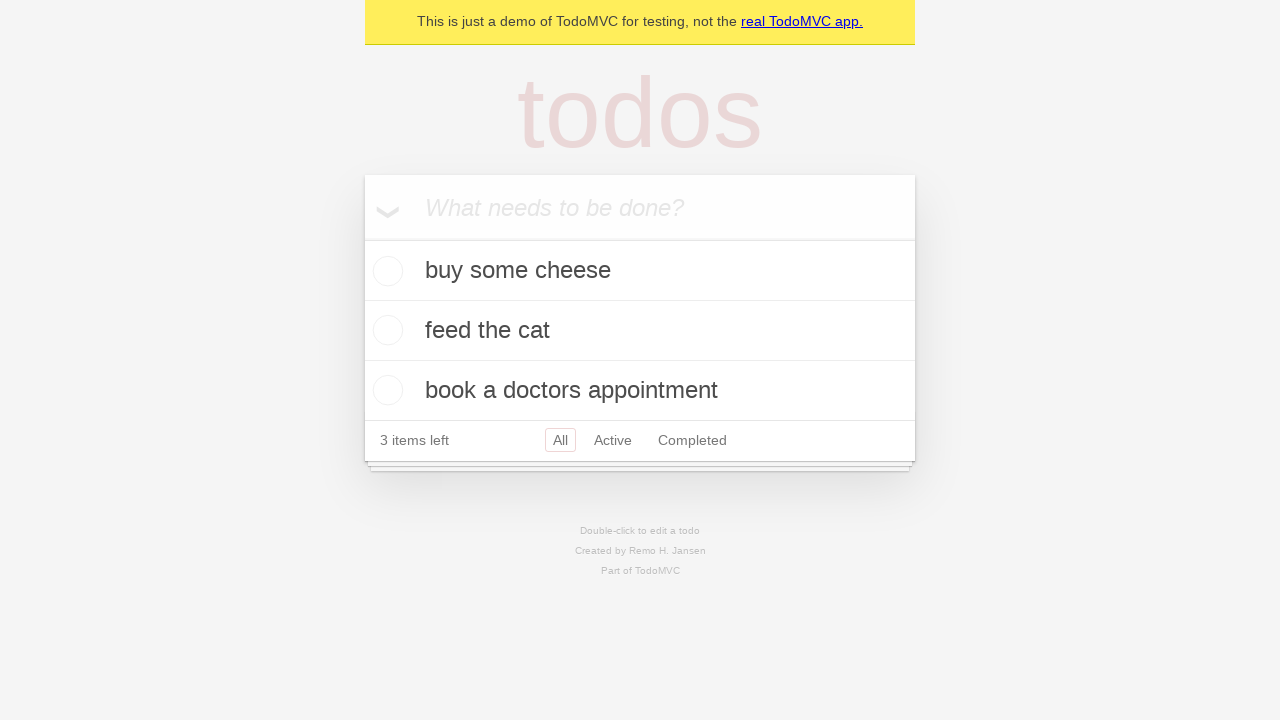

Double-clicked second todo to enter edit mode at (640, 331) on internal:testid=[data-testid="todo-item"s] >> nth=1
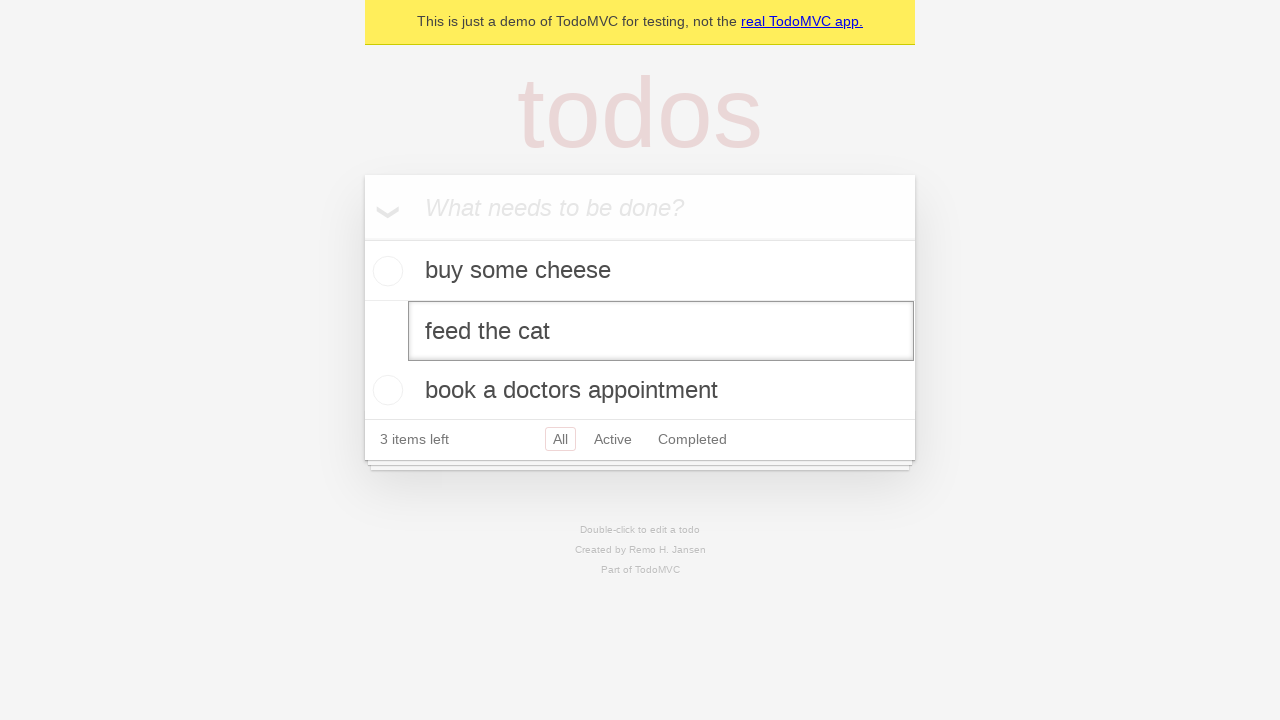

Filled edit field with text containing leading and trailing whitespace on internal:testid=[data-testid="todo-item"s] >> nth=1 >> internal:role=textbox[nam
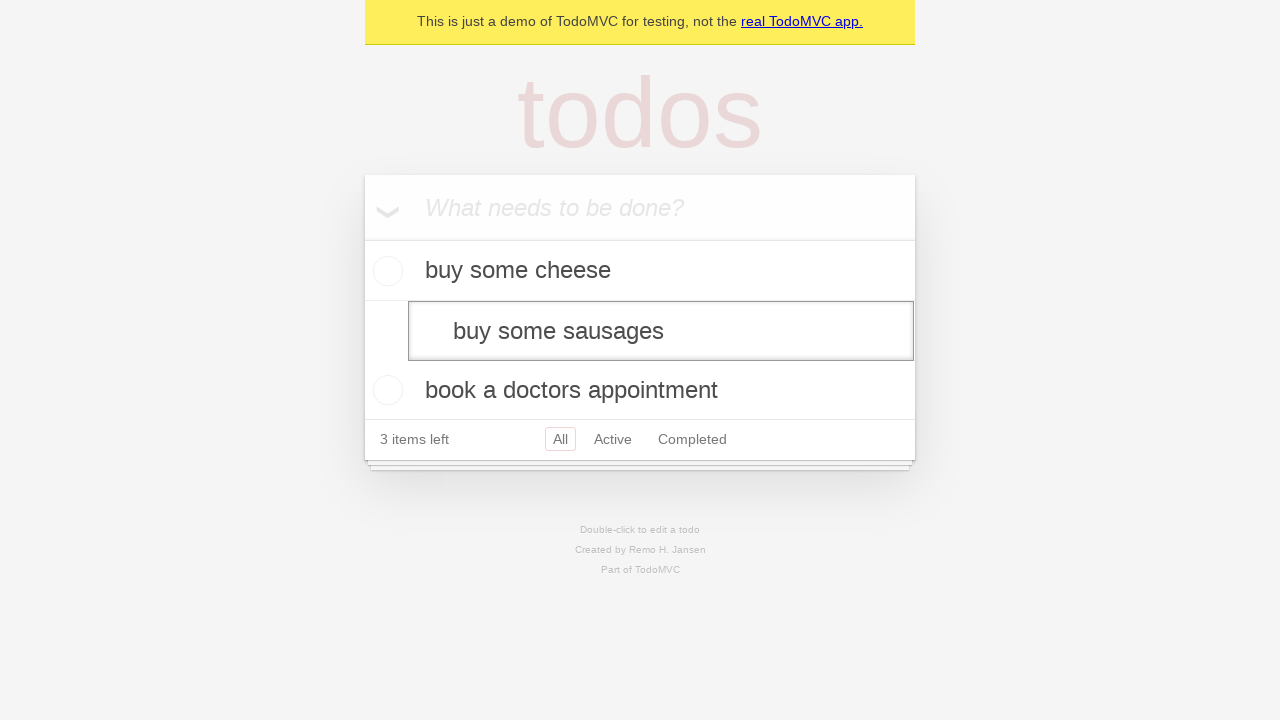

Pressed Enter to confirm edited text; whitespace should be trimmed on internal:testid=[data-testid="todo-item"s] >> nth=1 >> internal:role=textbox[nam
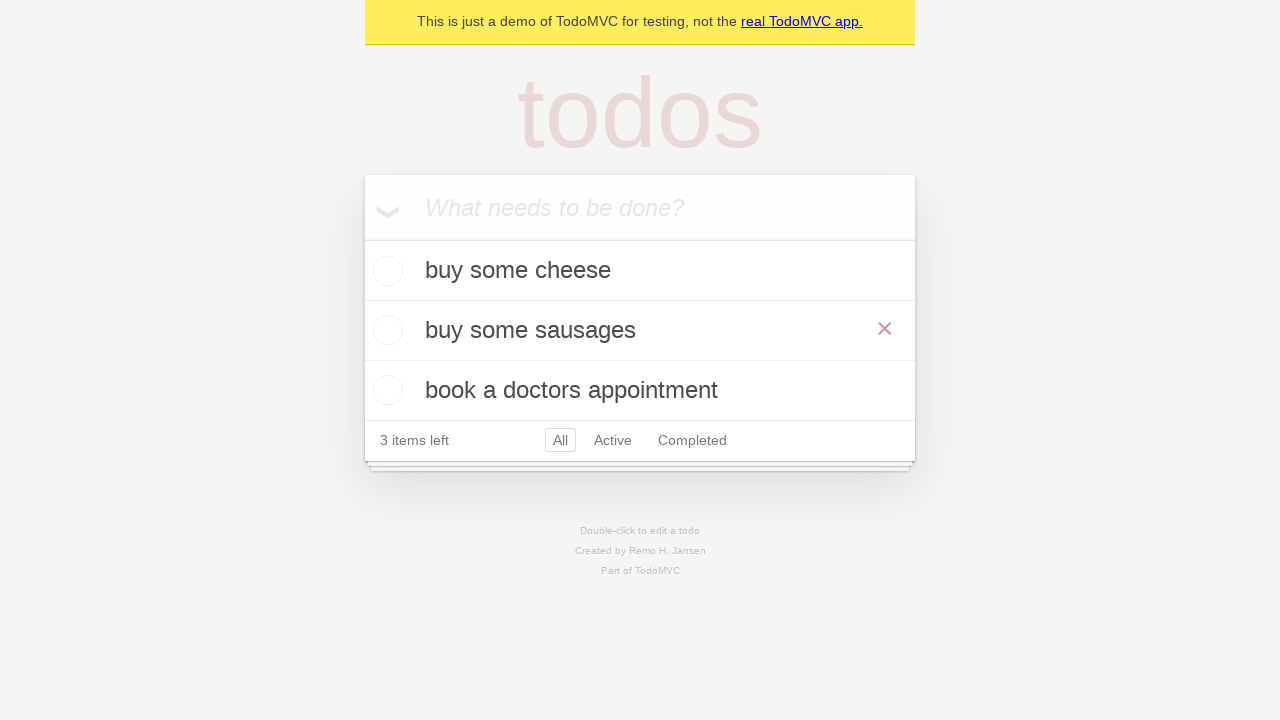

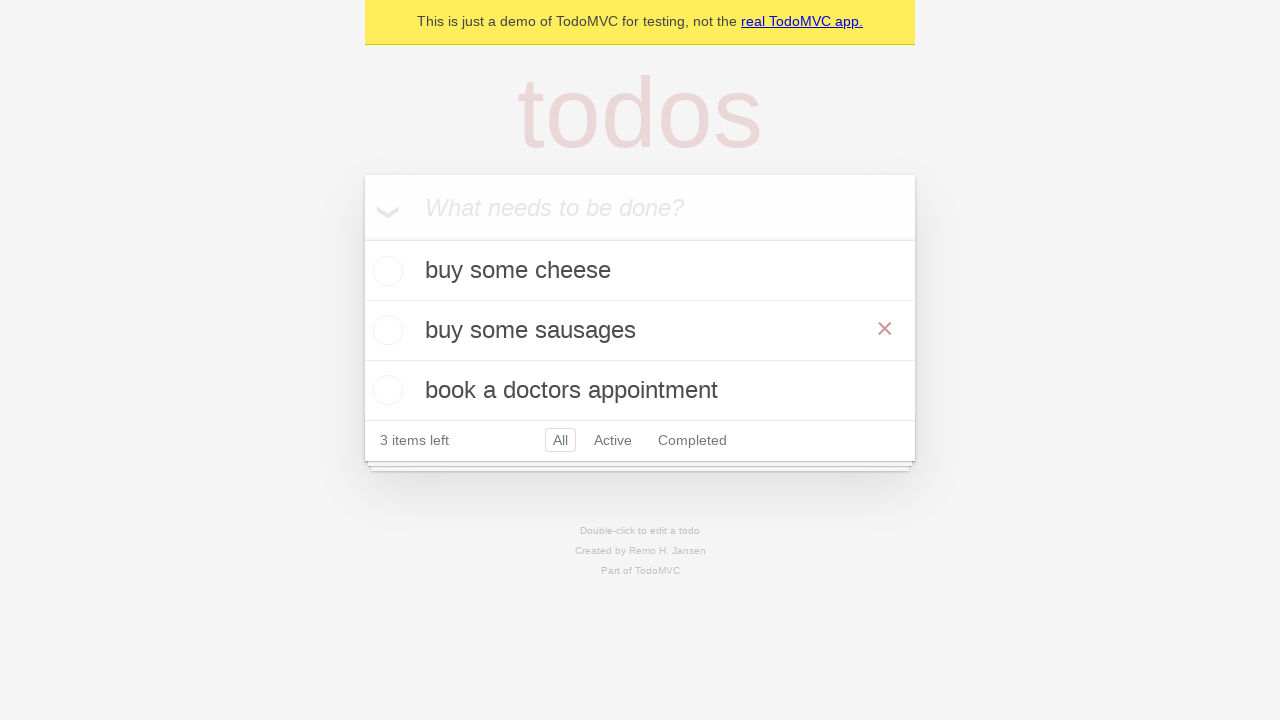